Tests a web form by entering text into a text field and clicking the submit button, then verifying the success message is displayed.

Starting URL: https://www.selenium.dev/selenium/web/web-form.html

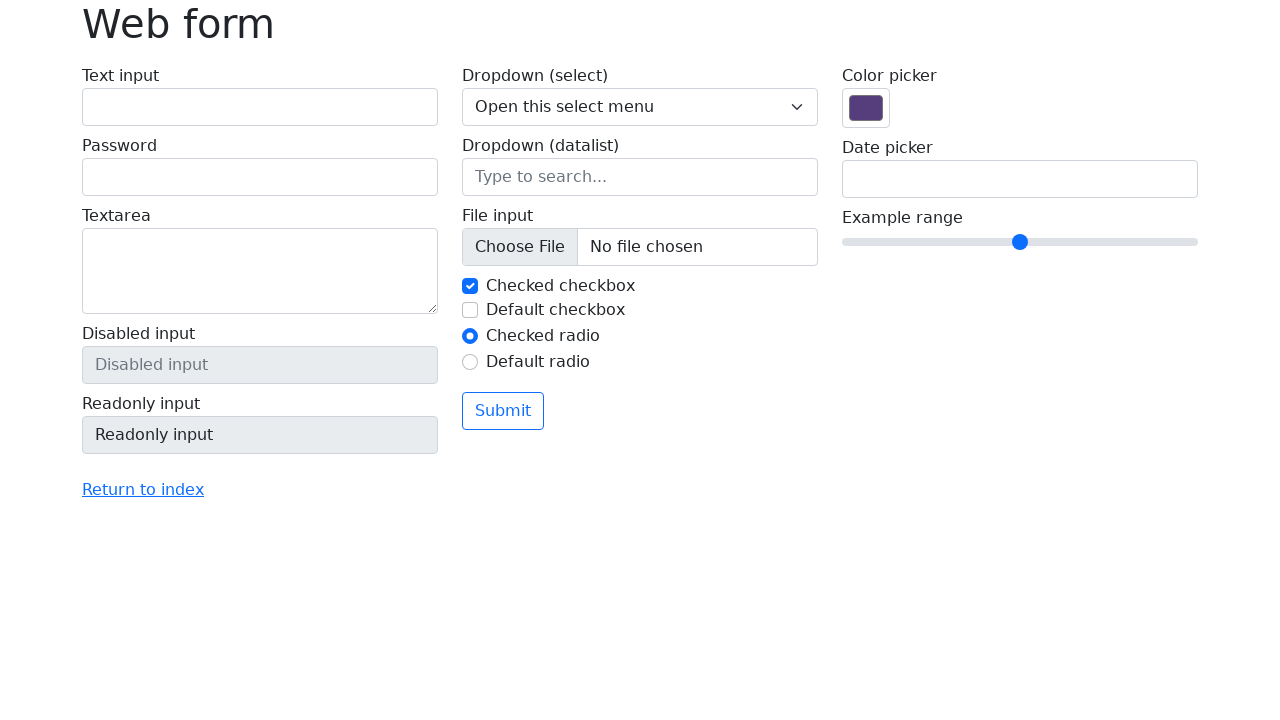

Filled text field with 'Selenium' on input[name='my-text']
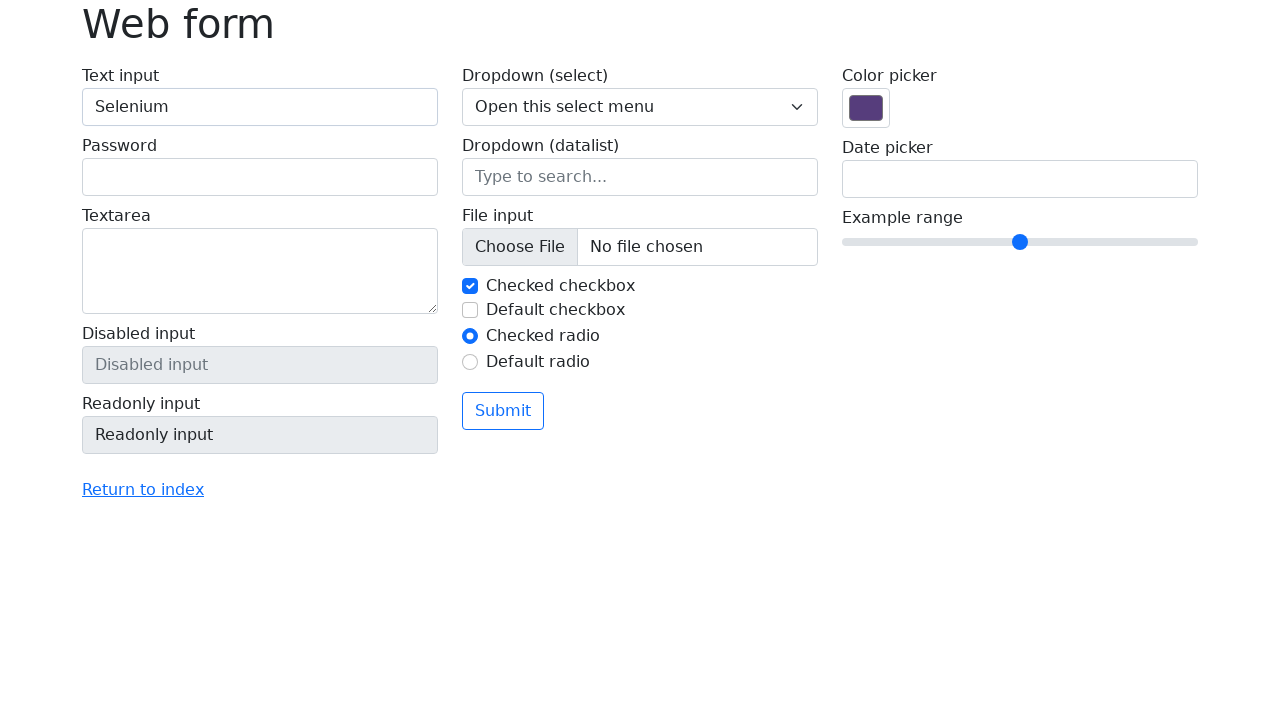

Clicked submit button at (503, 411) on button
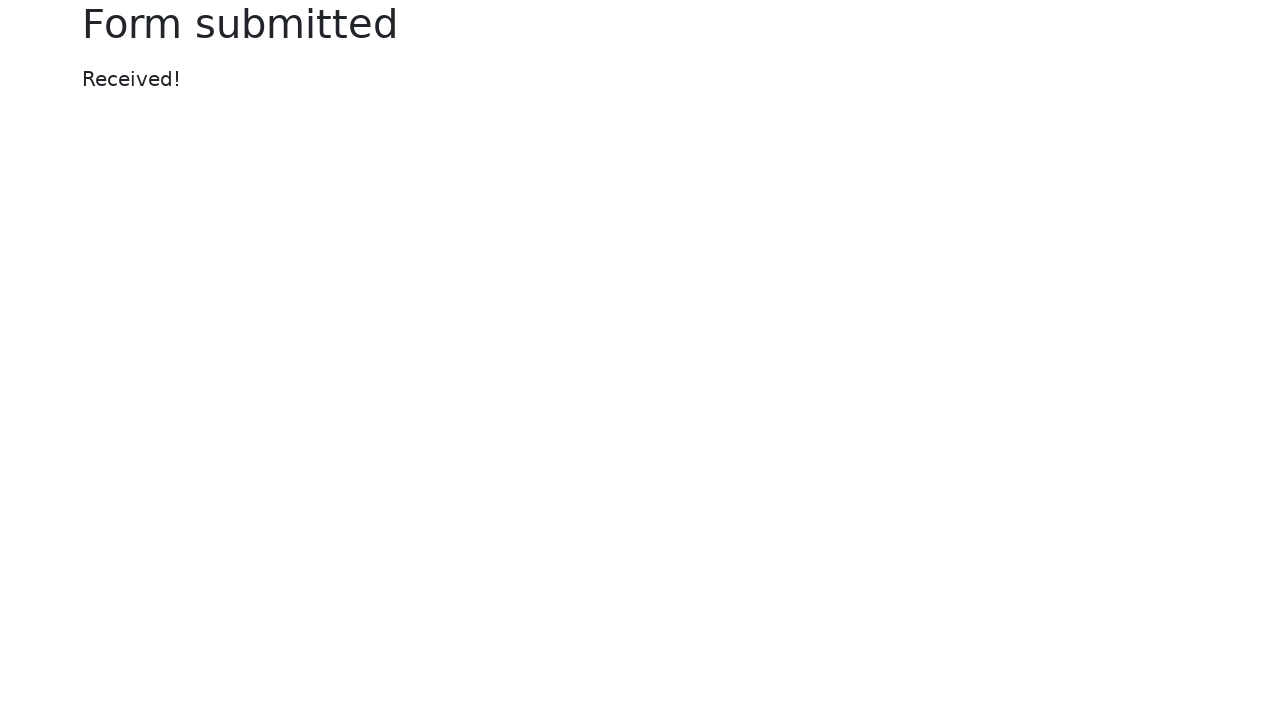

Success message displayed
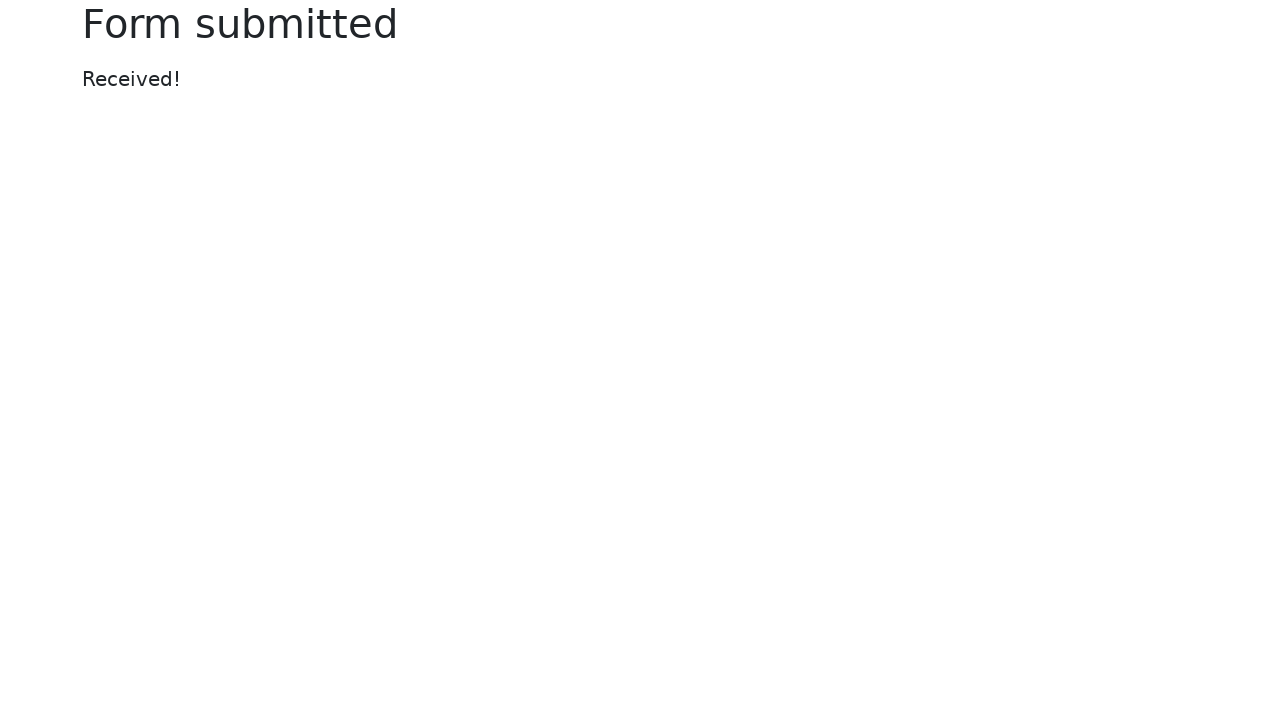

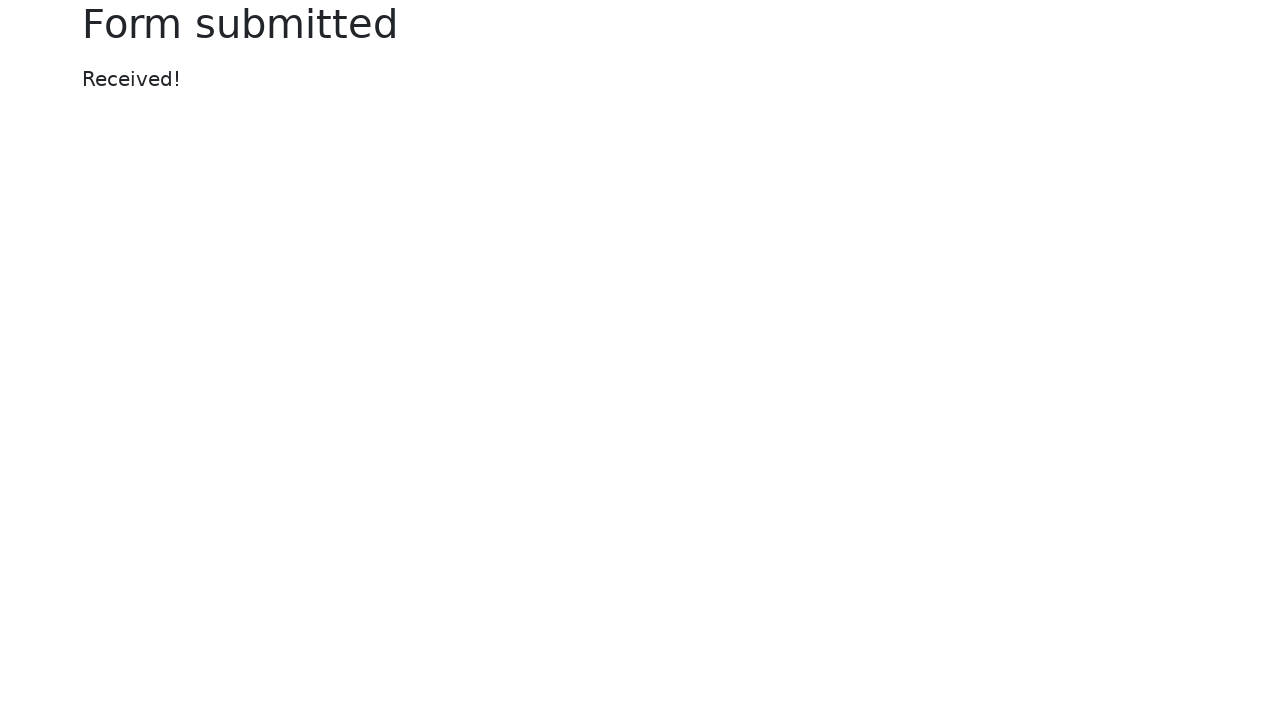